Tests removing disabled attribute from form field, filling it with data, and submitting the form

Starting URL: https://www.w3schools.com/tags/tryit.asp?filename=tryhtml_input_disabled

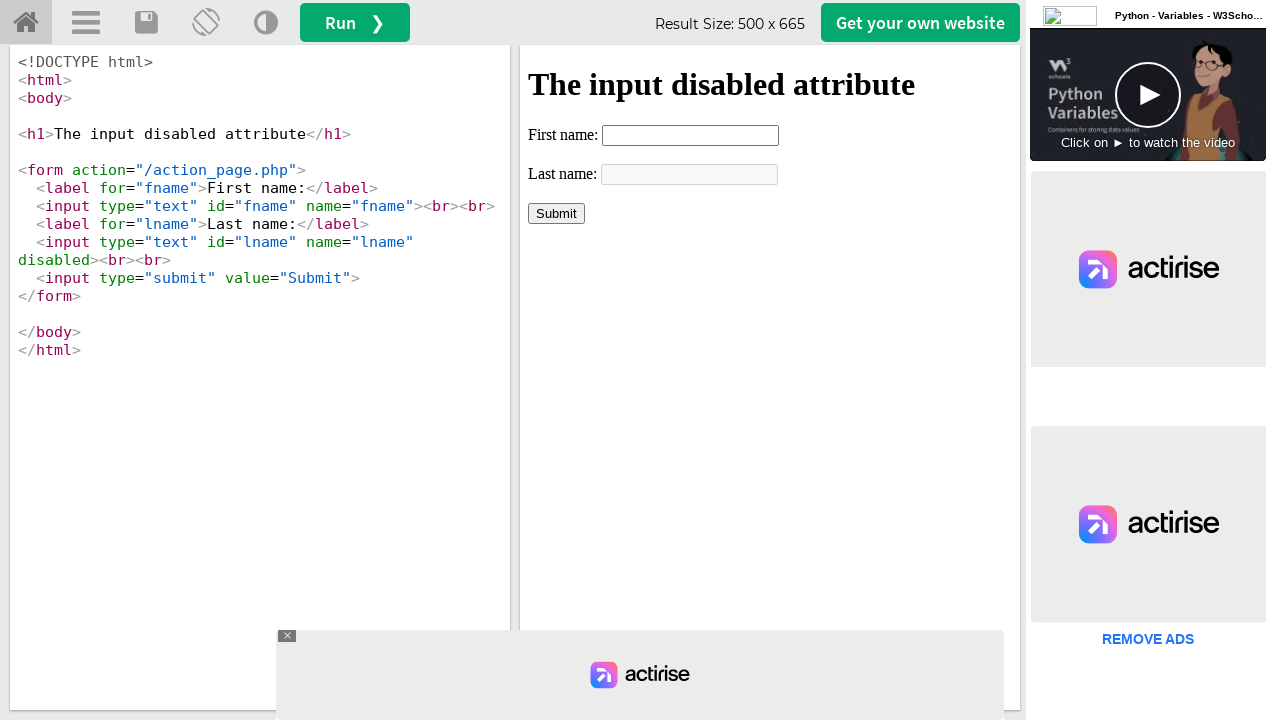

Located iframe with id 'iframeResult'
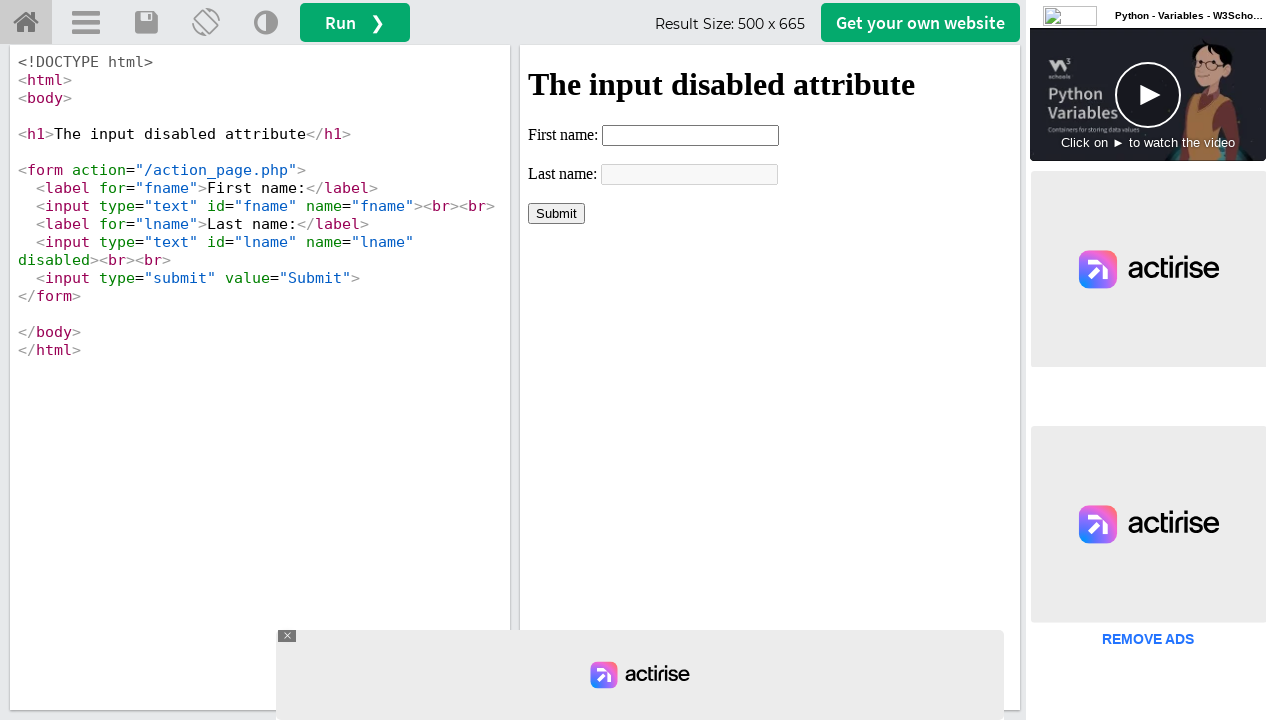

Removed disabled attribute from last name field
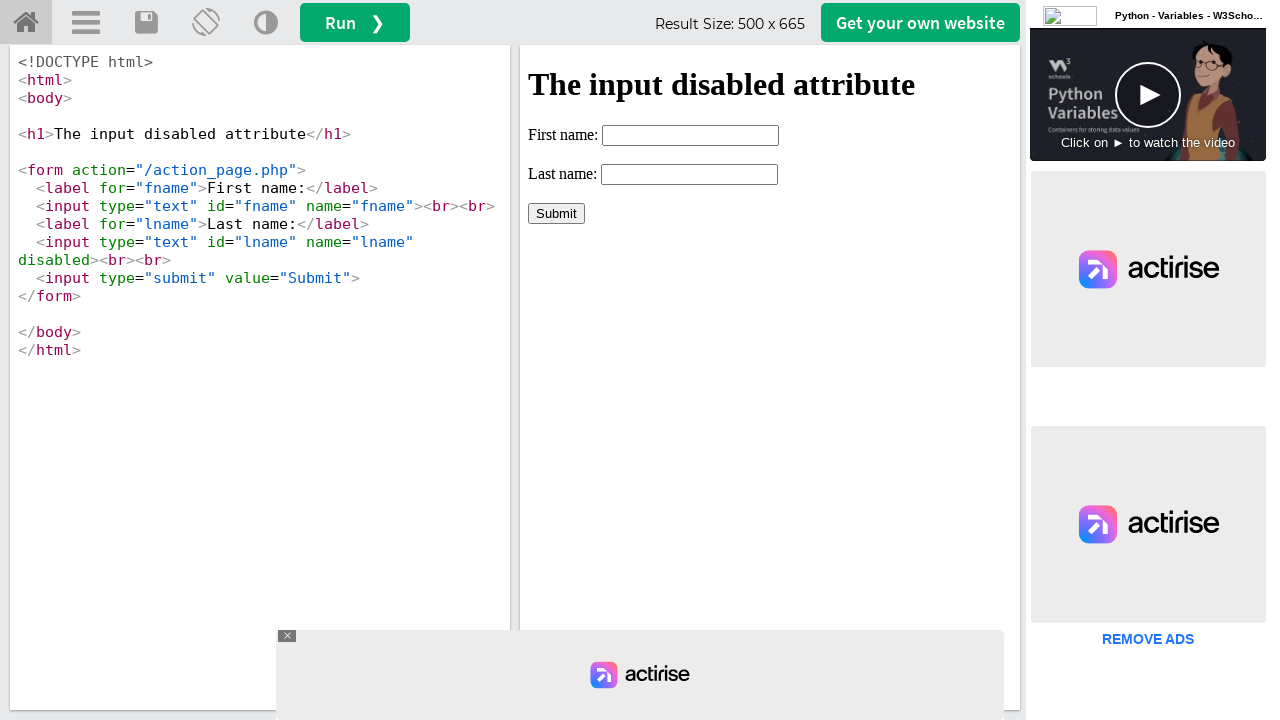

Filled last name field with 'Automation Testing' on #iframeResult >> internal:control=enter-frame >> input[name='lname']
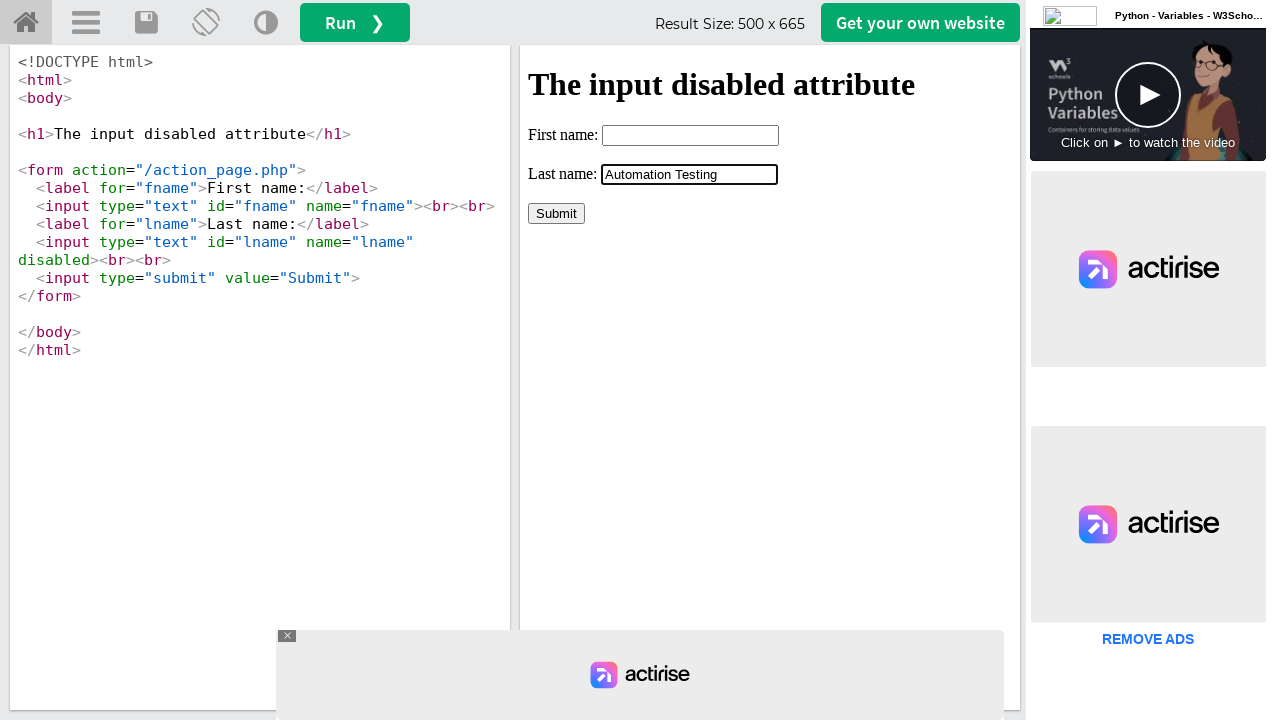

Clicked Submit button at (556, 213) on #iframeResult >> internal:control=enter-frame >> input[value='Submit']
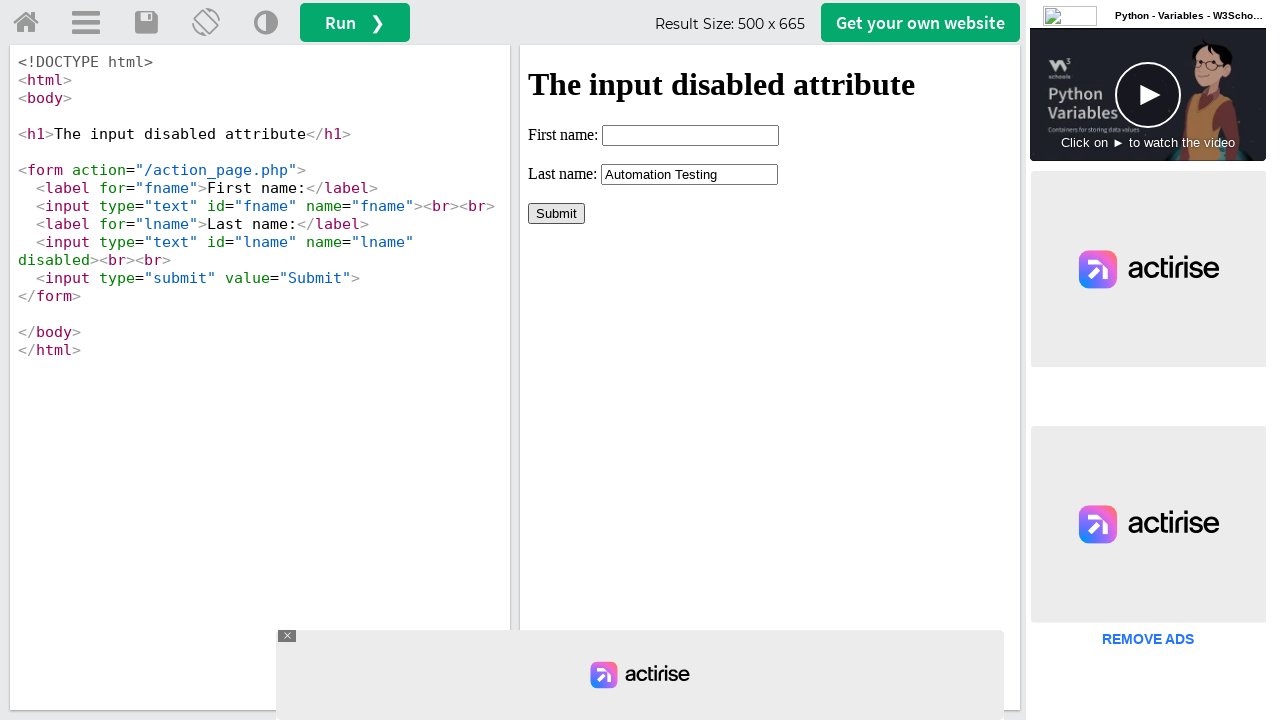

Form submitted successfully and result displayed
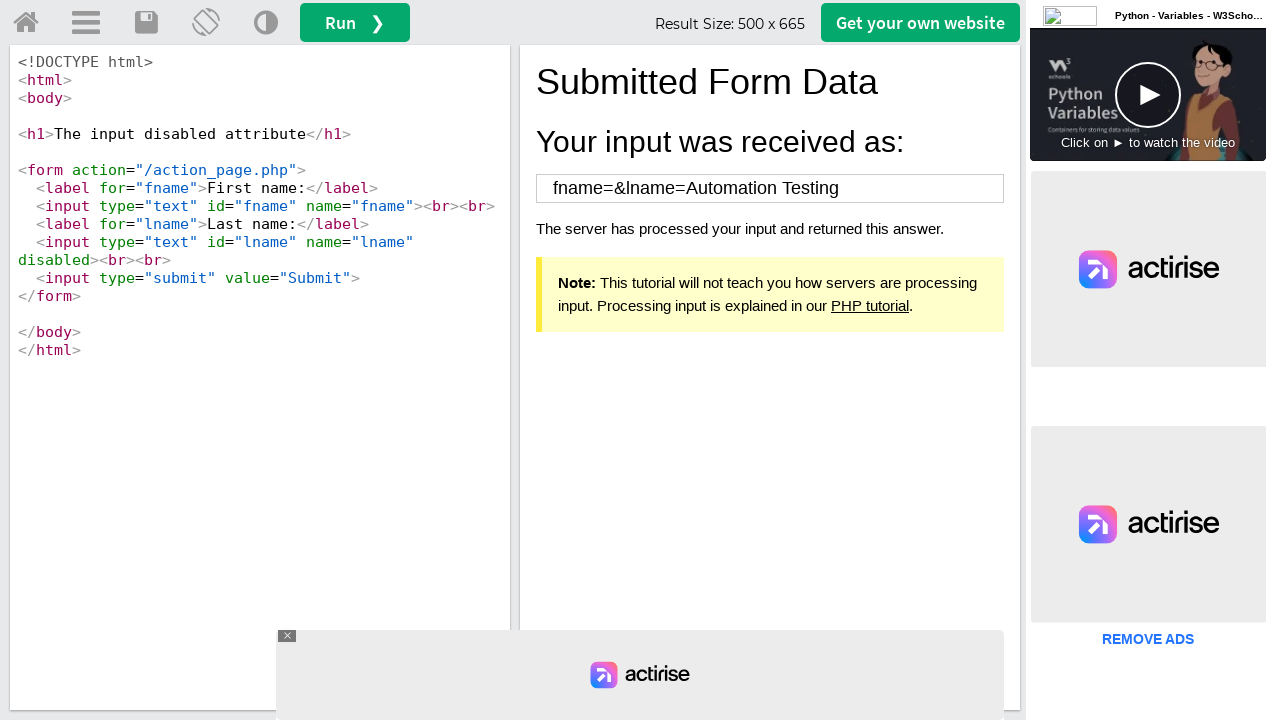

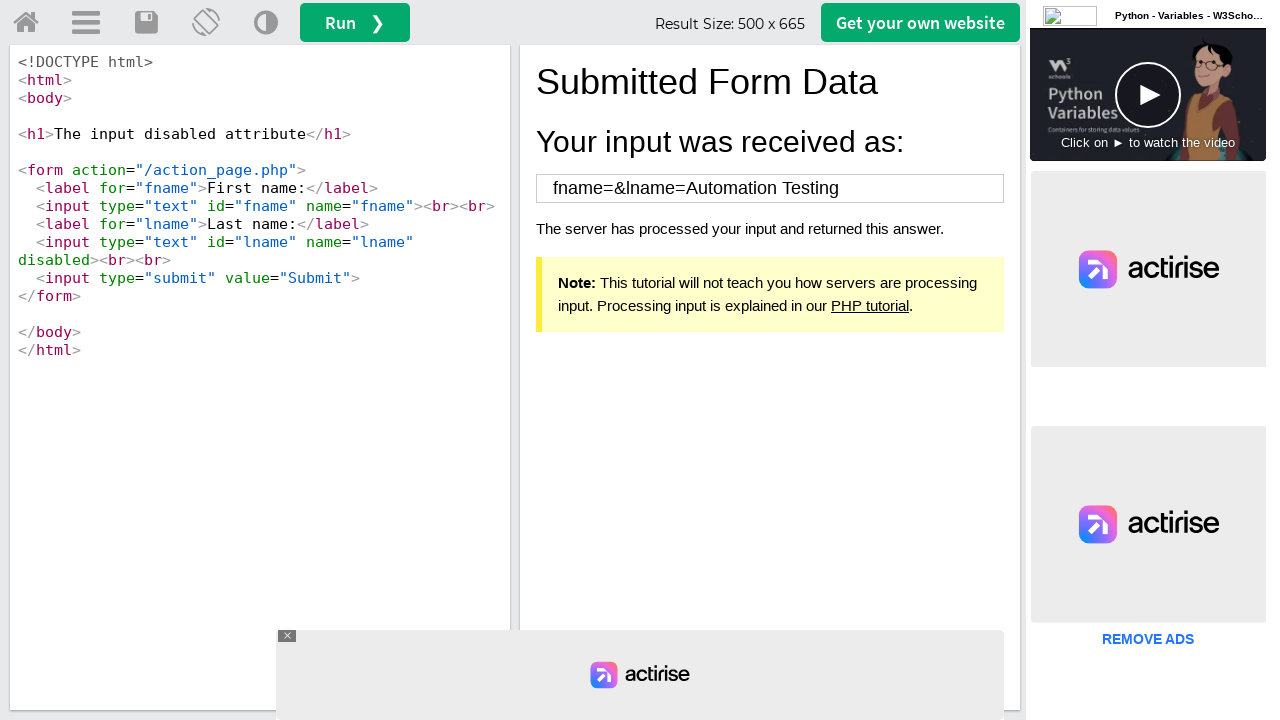